Verifies that the toggle heading element is displayed after navigating to the Toggle demo page and switching to the iframe

Starting URL: https://jqueryui.com/

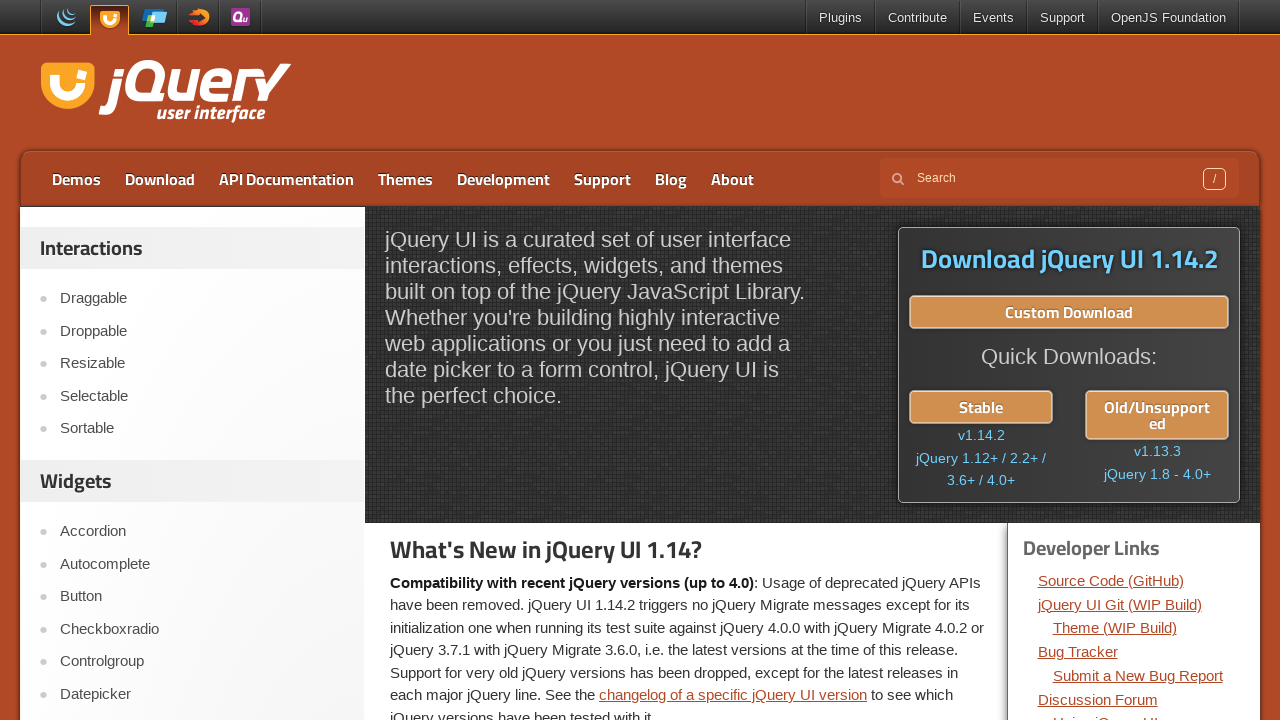

Clicked on Toggle link to navigate to Toggle demo page at (202, 361) on a:text('Toggle')
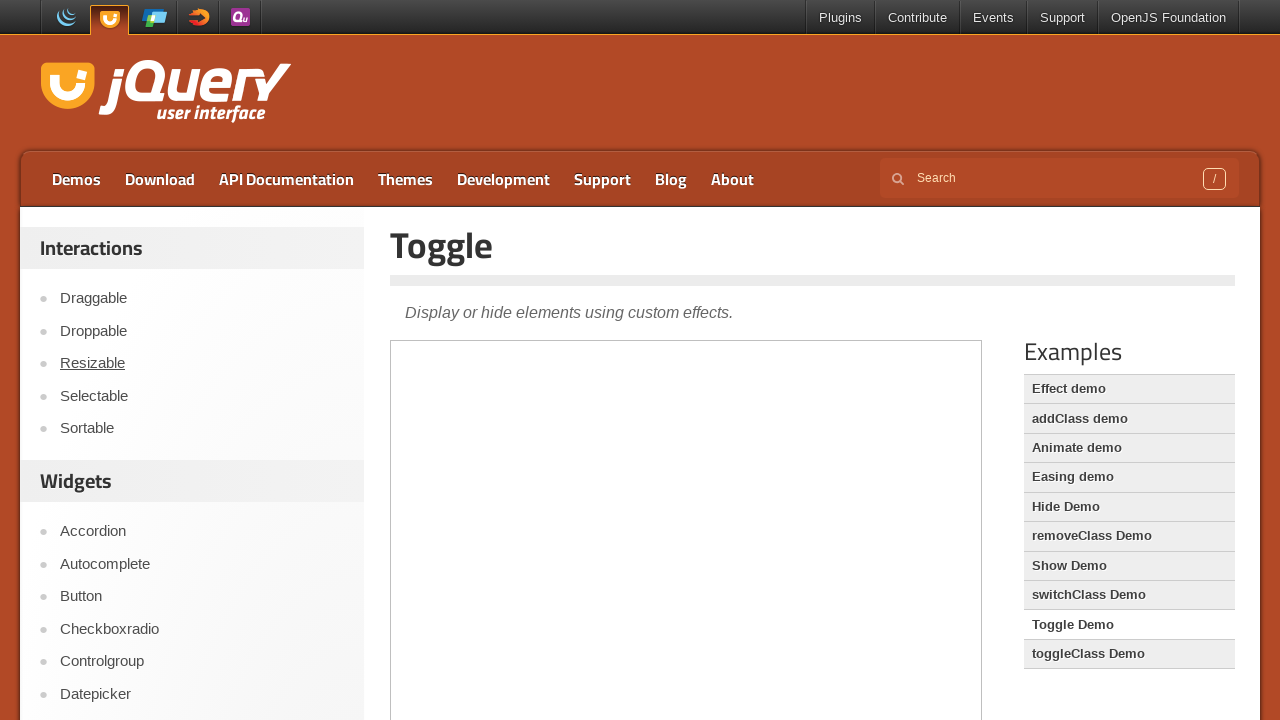

Located iframe with class 'demo-frame'
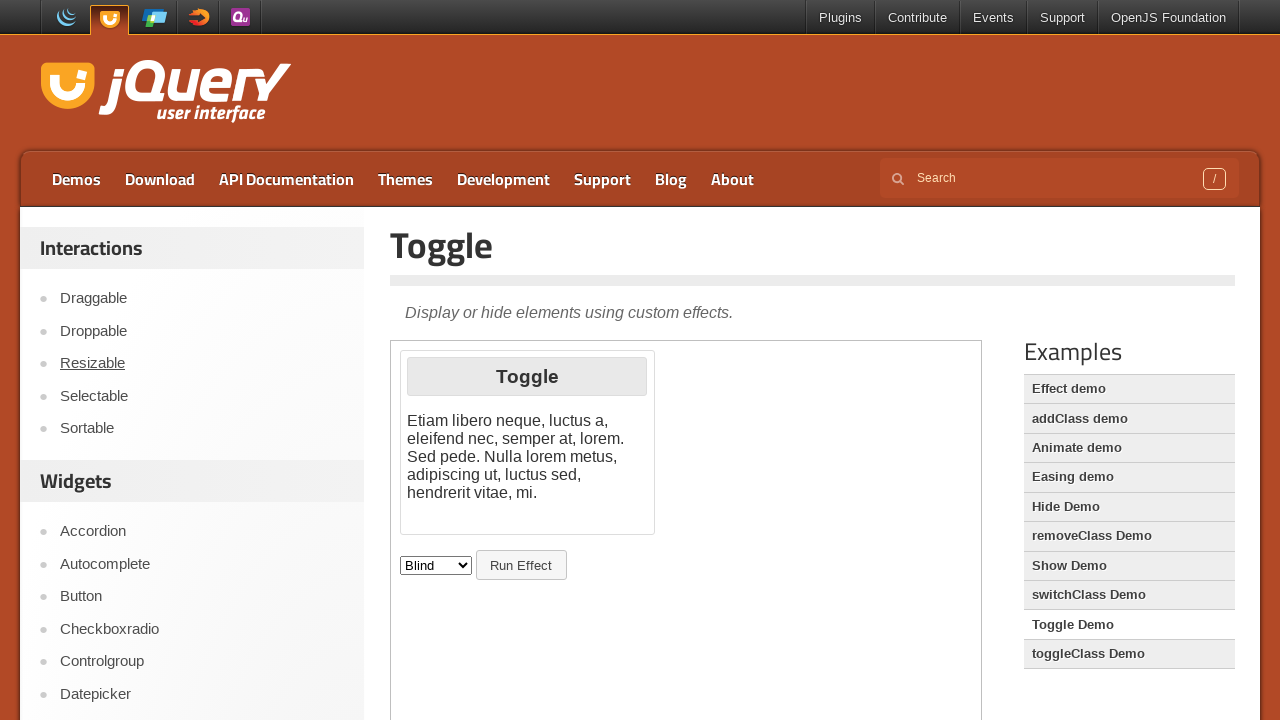

Located toggle heading element with id 'effect' inside iframe
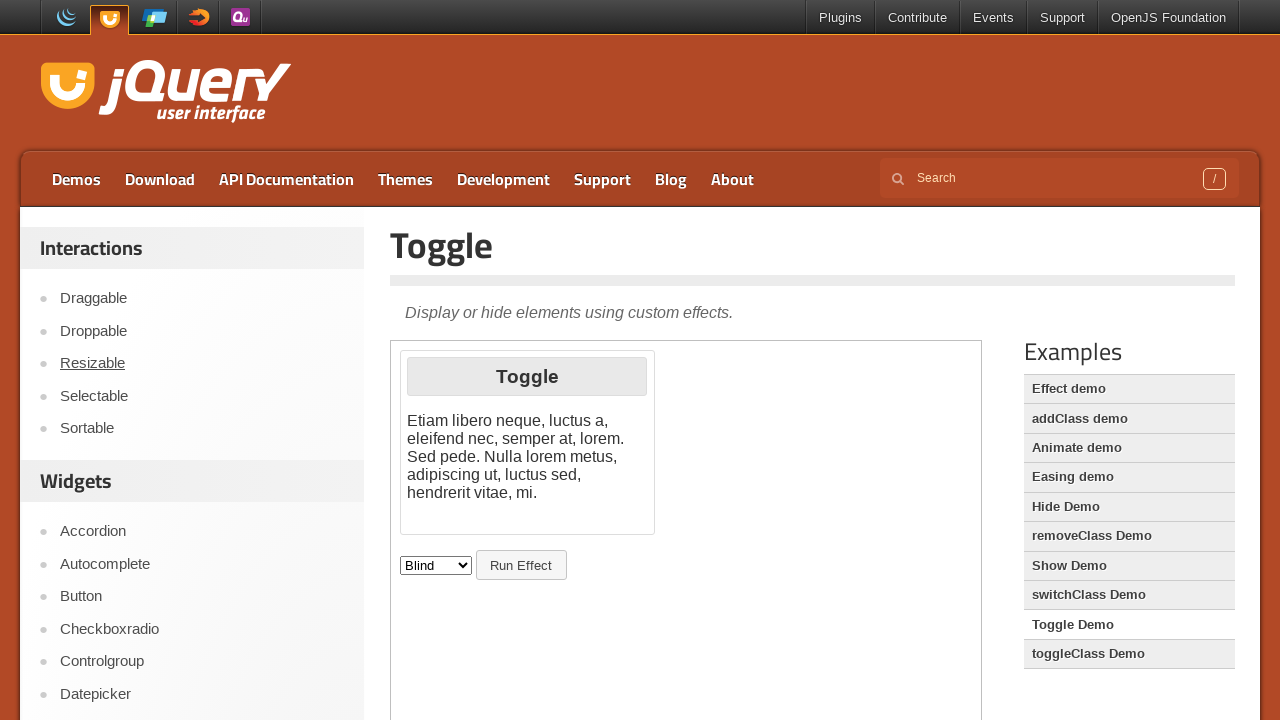

Verified that toggle heading element is visible
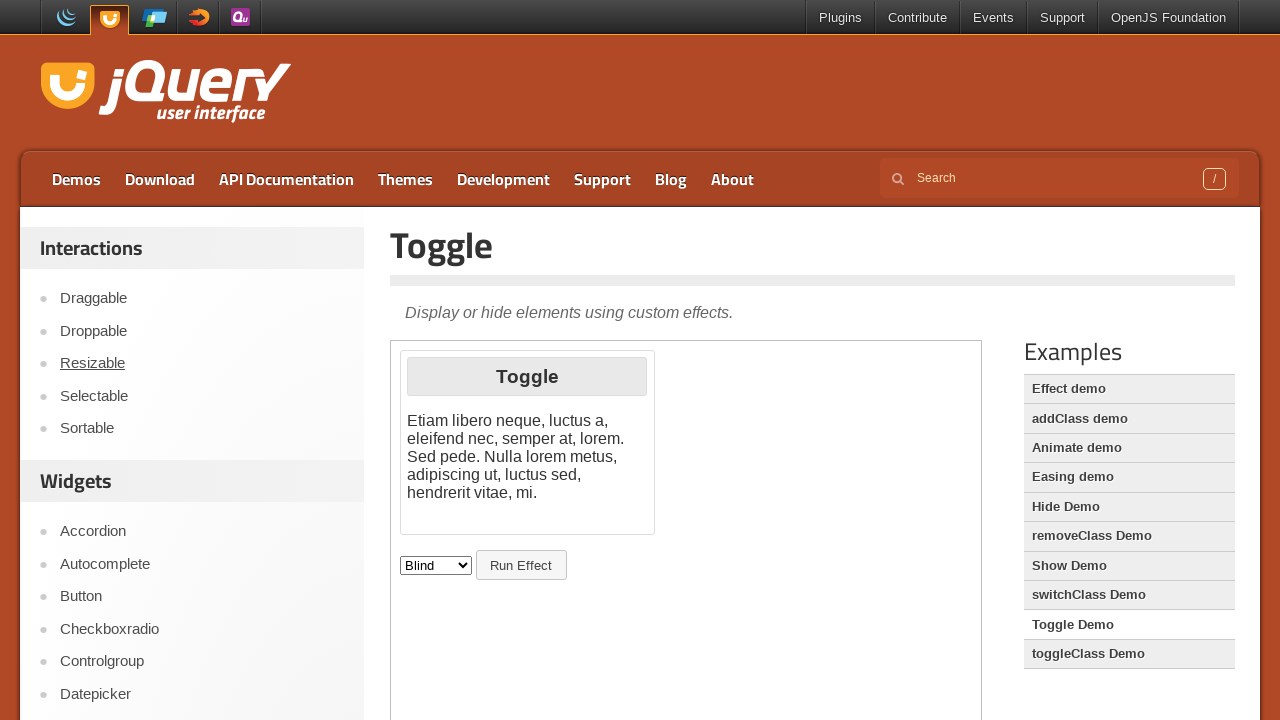

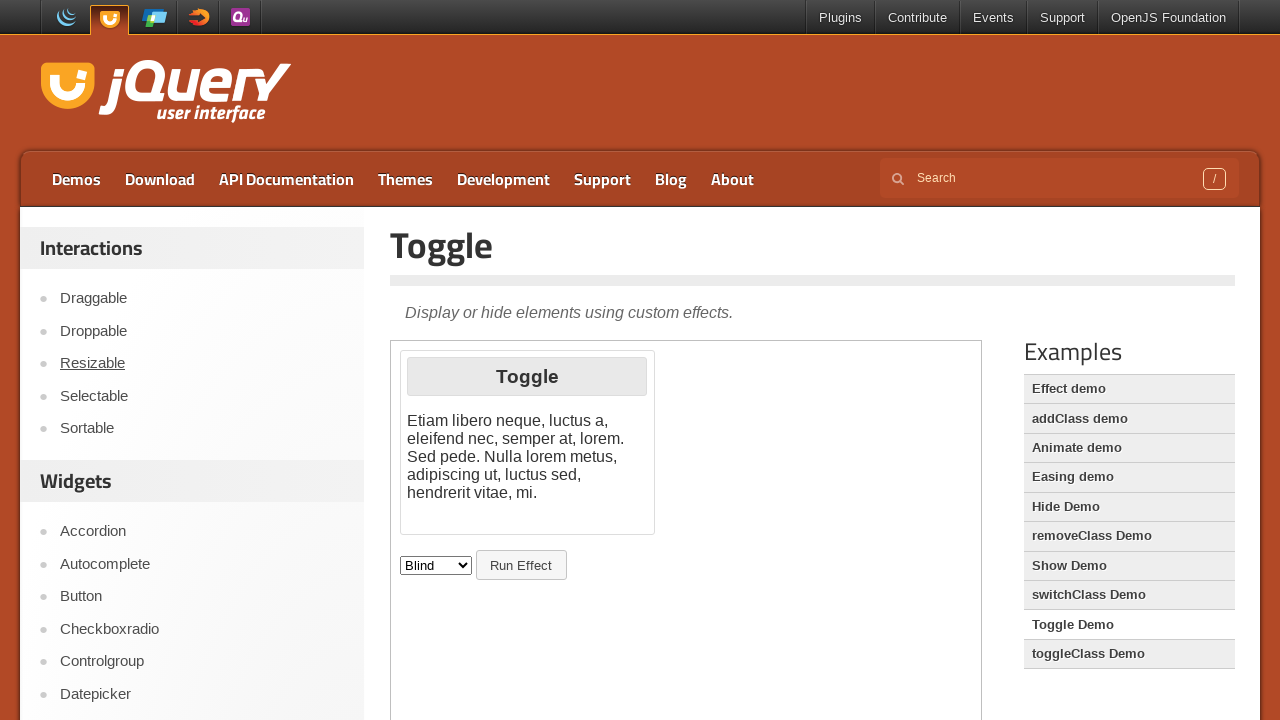